Tests browser window/tab handling by clicking a link that opens a new window, switching to the child window, verifying its title, closing it, then switching back to the parent window and verifying its title.

Starting URL: https://the-internet.herokuapp.com/windows

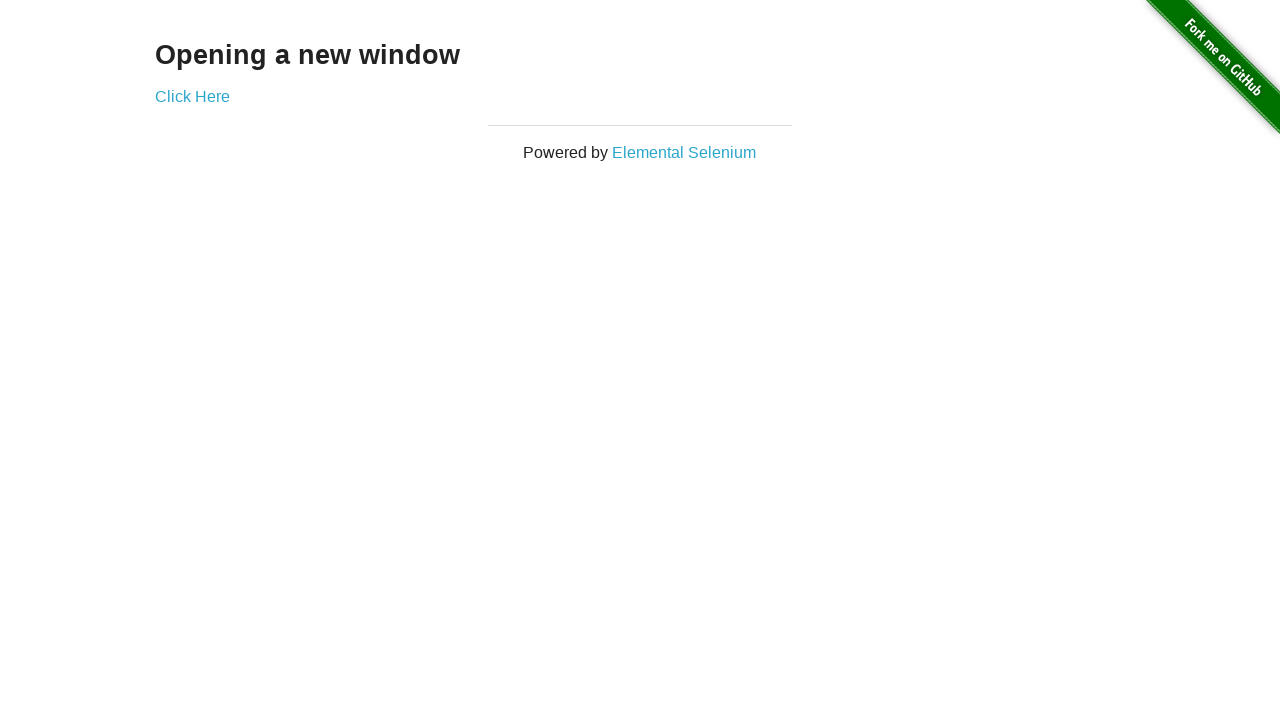

Stored reference to parent page/window
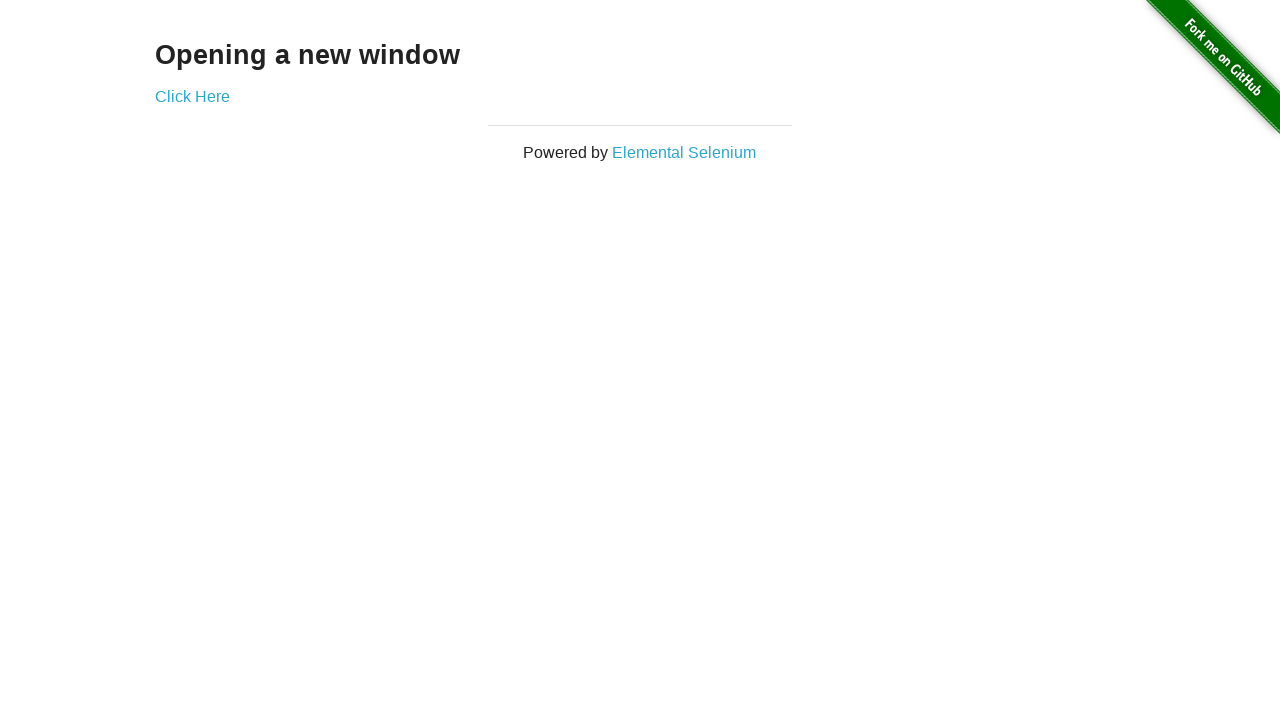

Clicked 'Click Here' link to open new window at (192, 96) on xpath=//a[normalize-space()='Click Here']
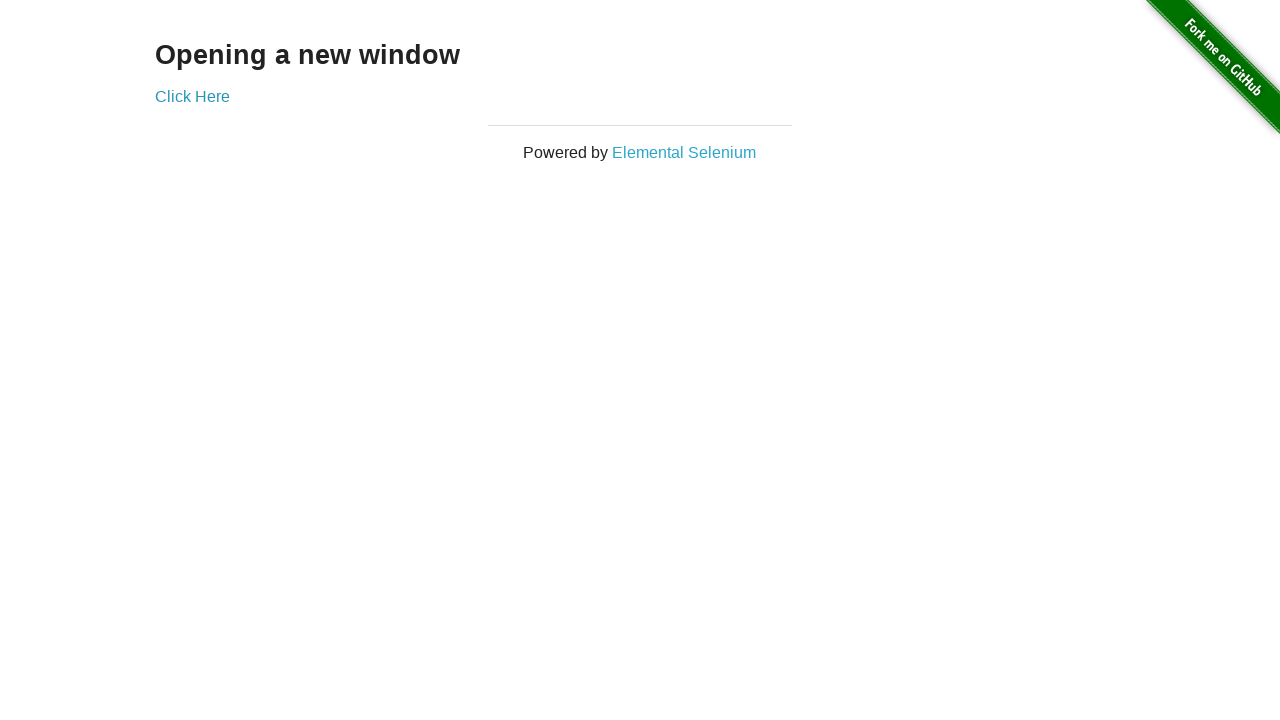

Retrieved child window/page object
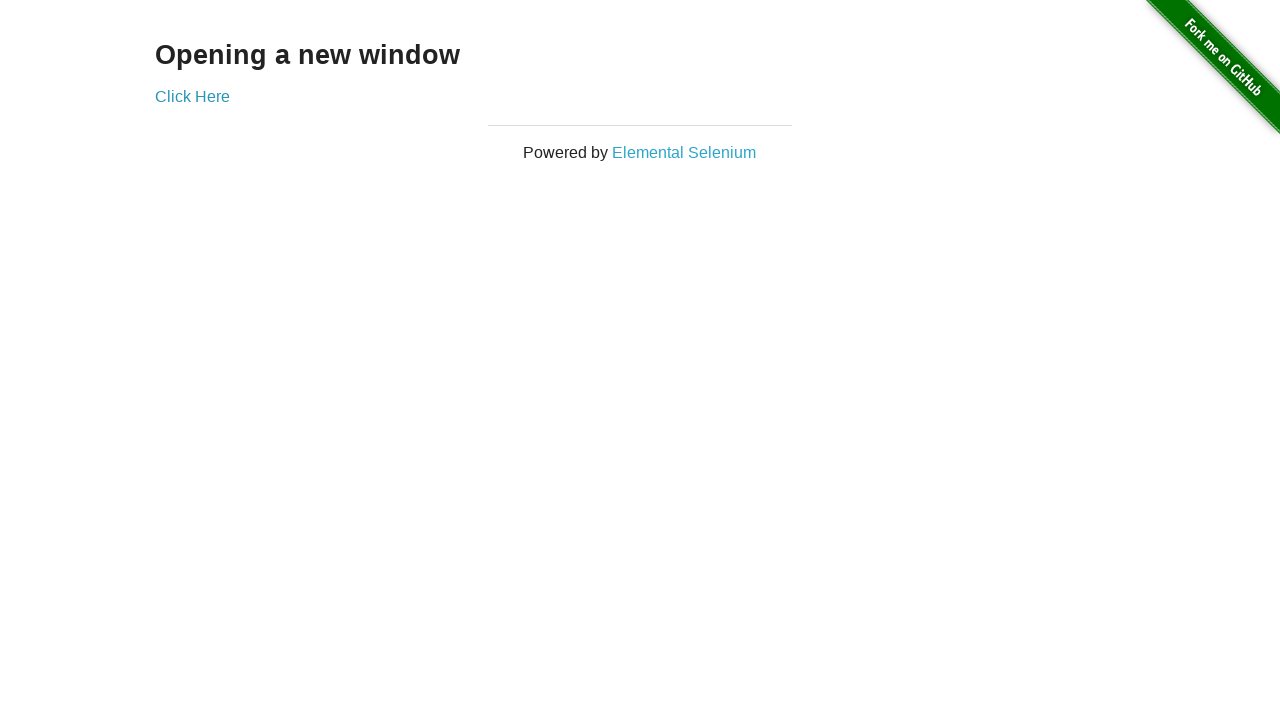

Child page loaded
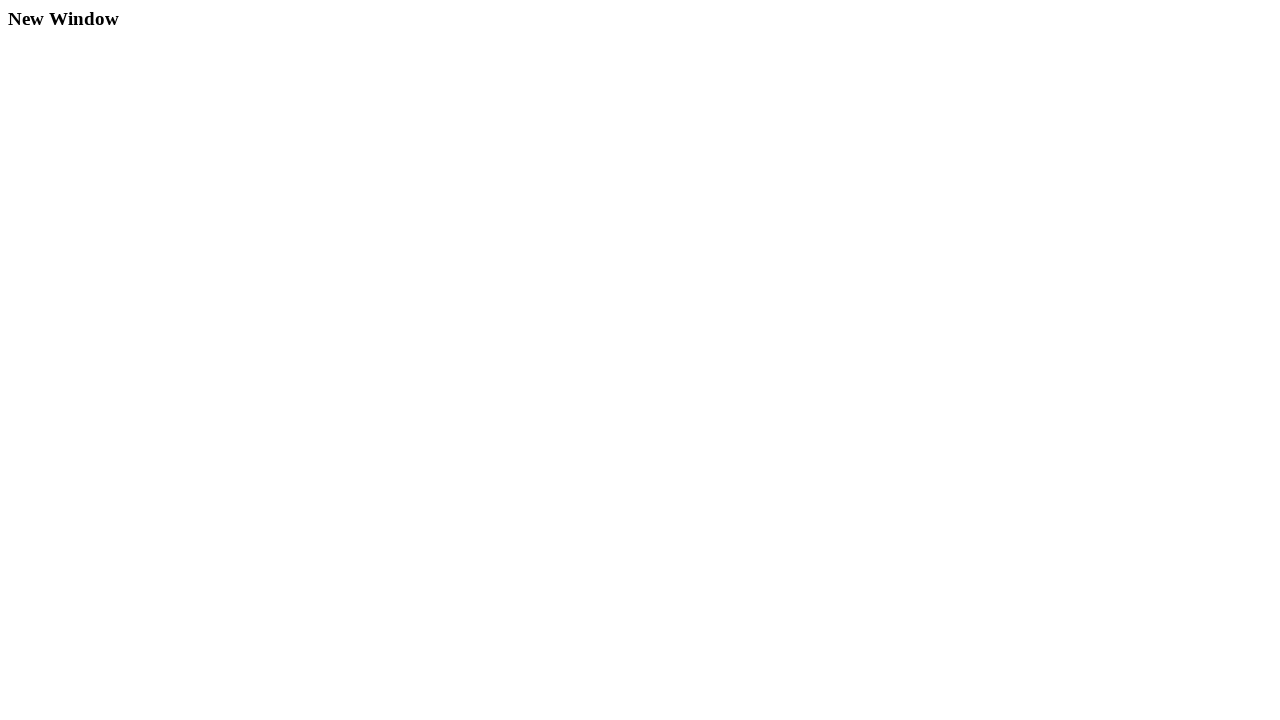

Retrieved child window title: 'New Window'
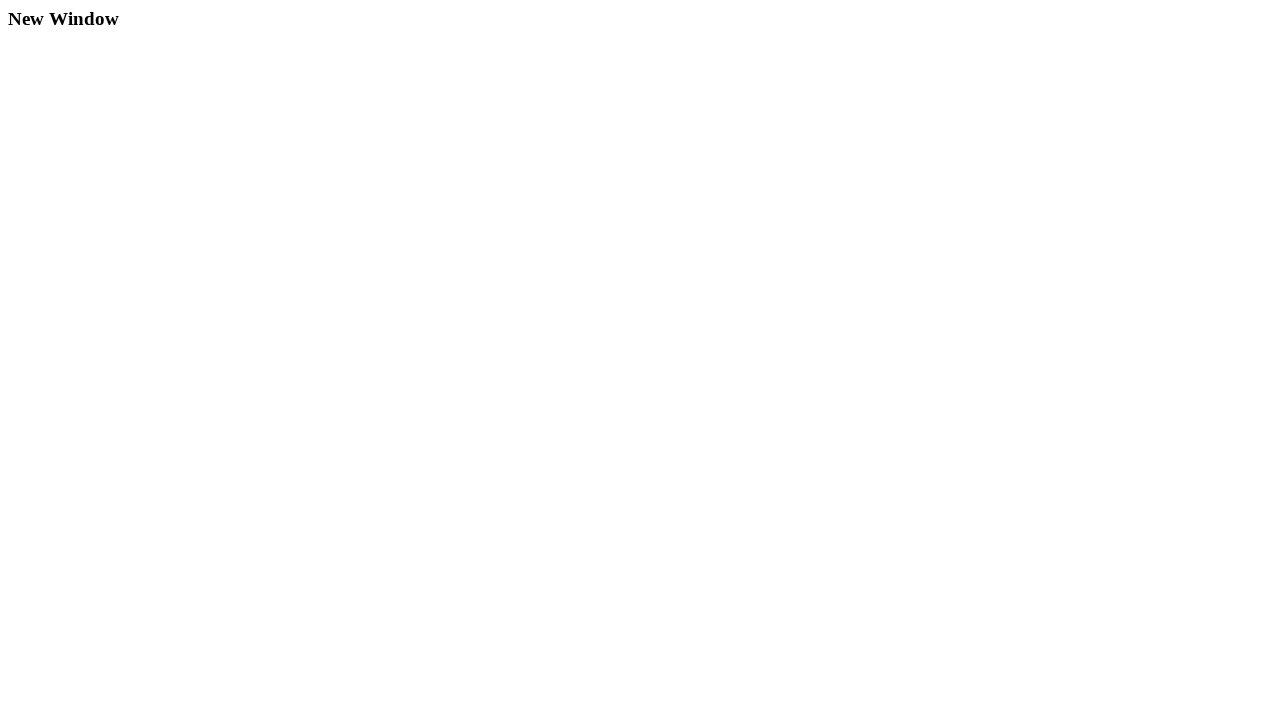

Closed child window
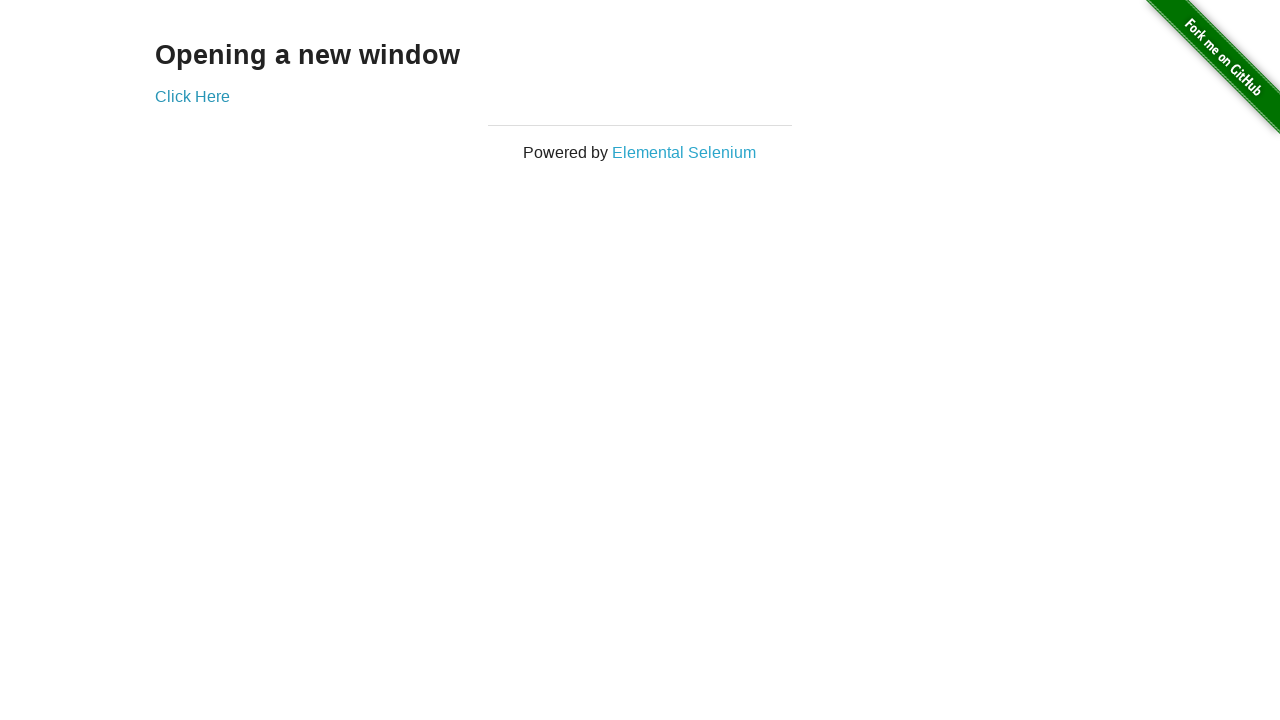

Retrieved parent window title: 'The Internet'
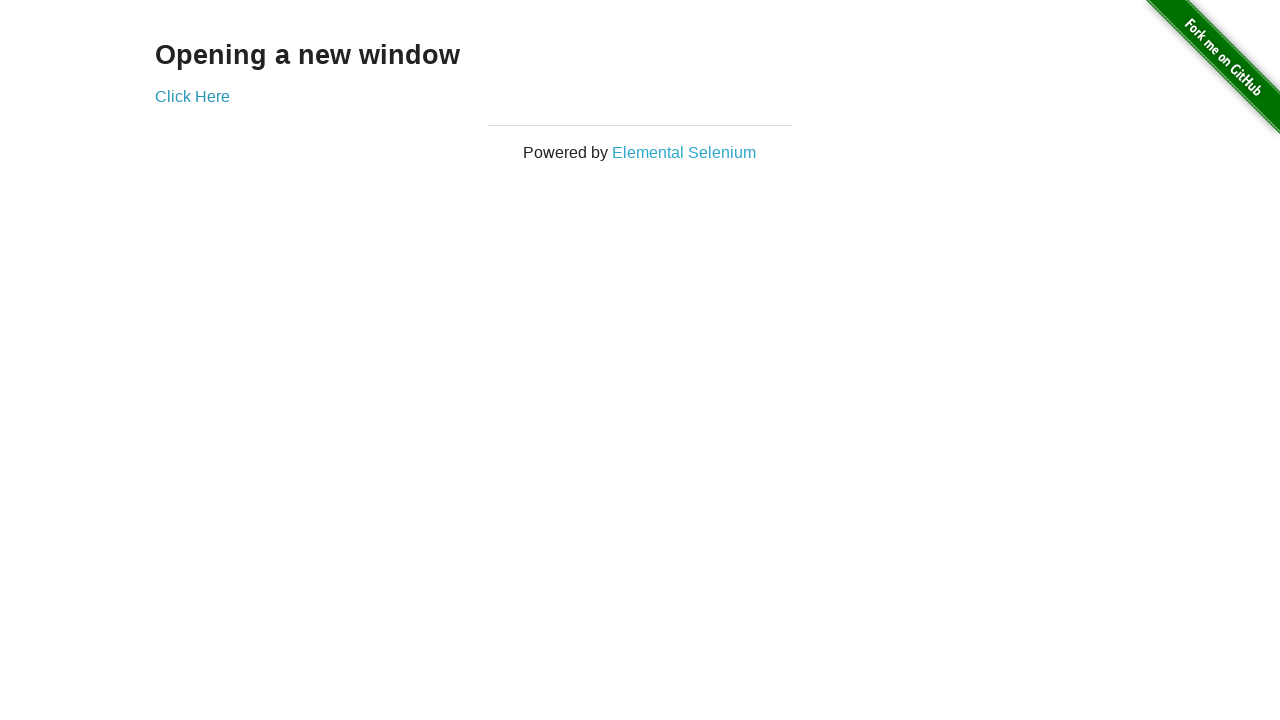

Verified parent window title is 'The Internet'
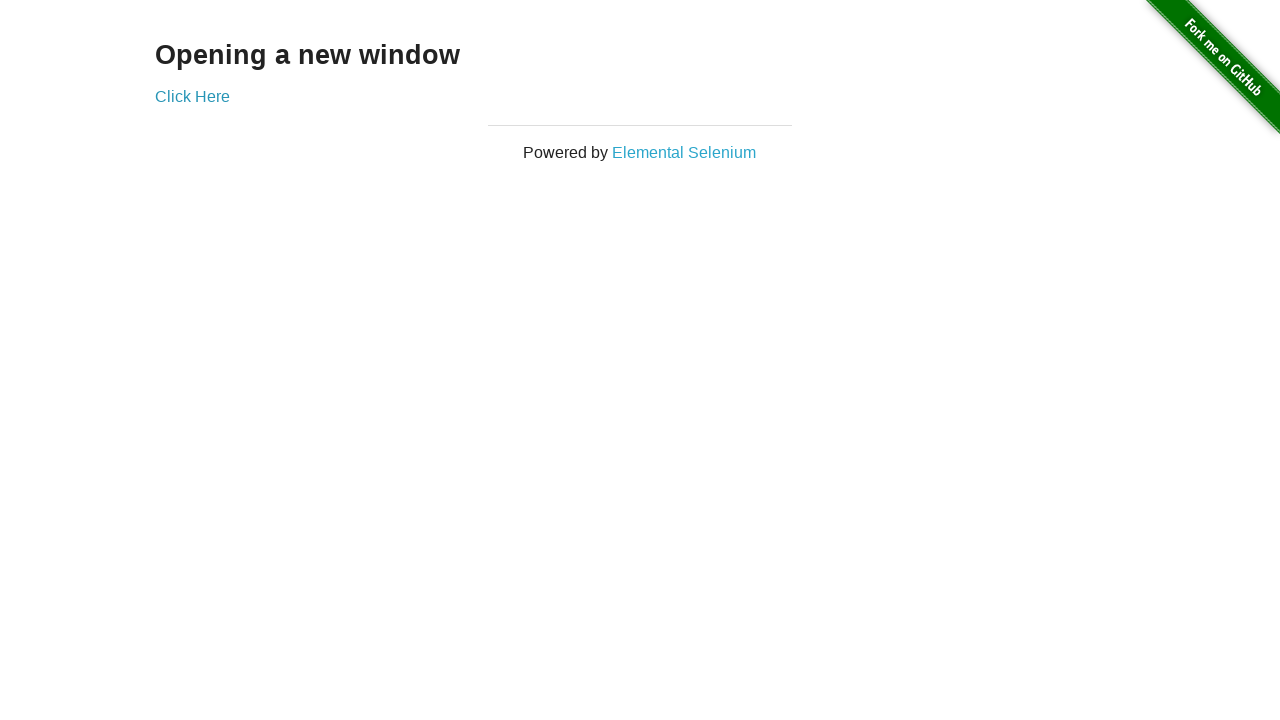

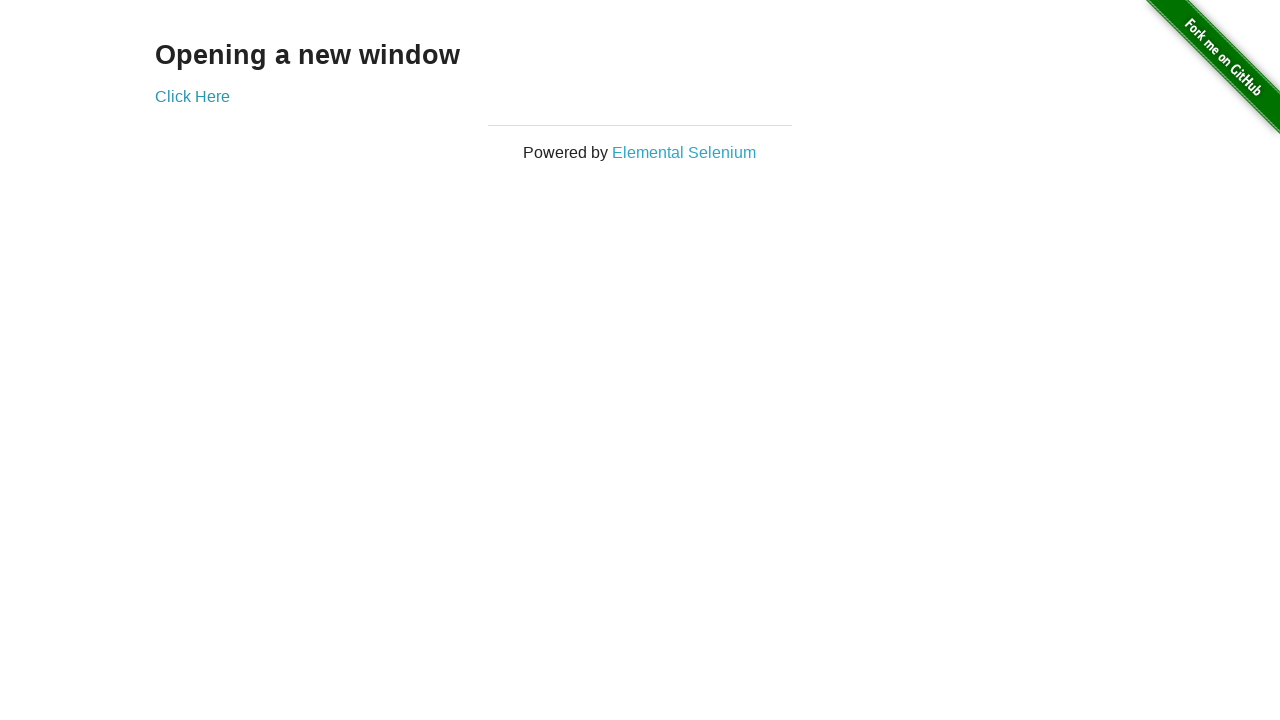